Tests checkbox handling by finding all checkboxes on the page and clicking each one to select them

Starting URL: https://testautomationpractice.blogspot.com/

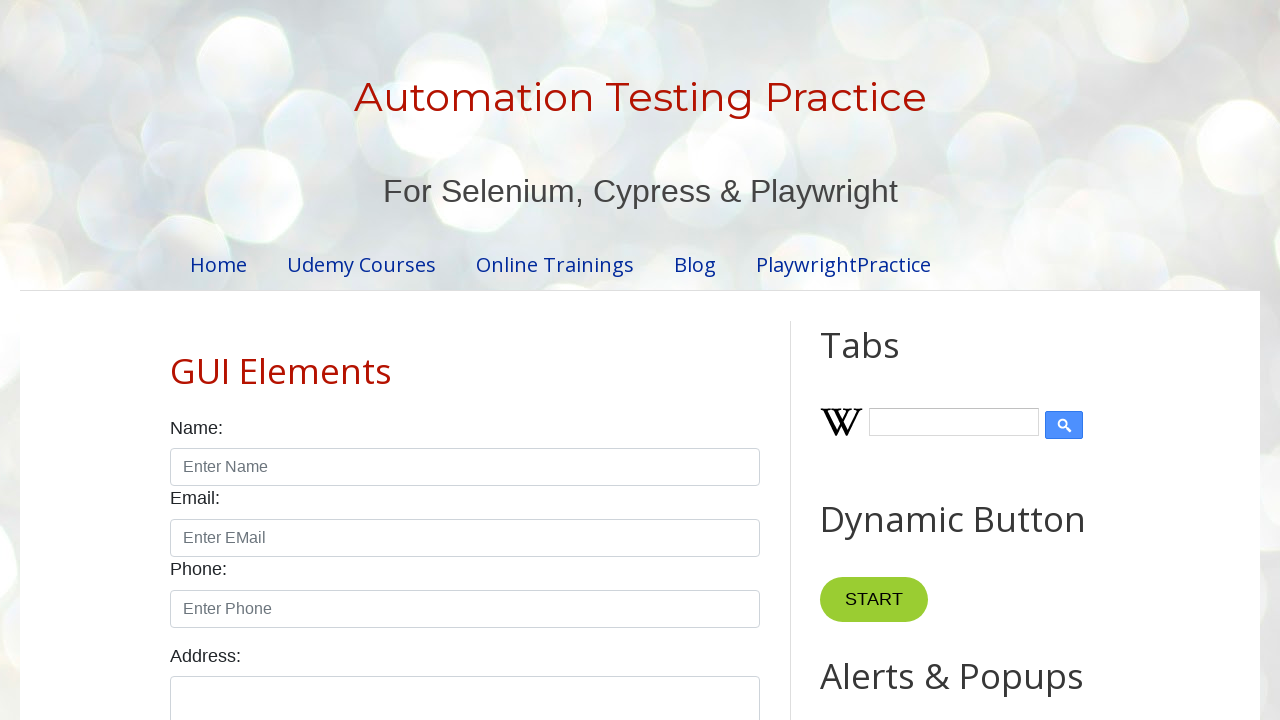

Located all checkboxes on the page
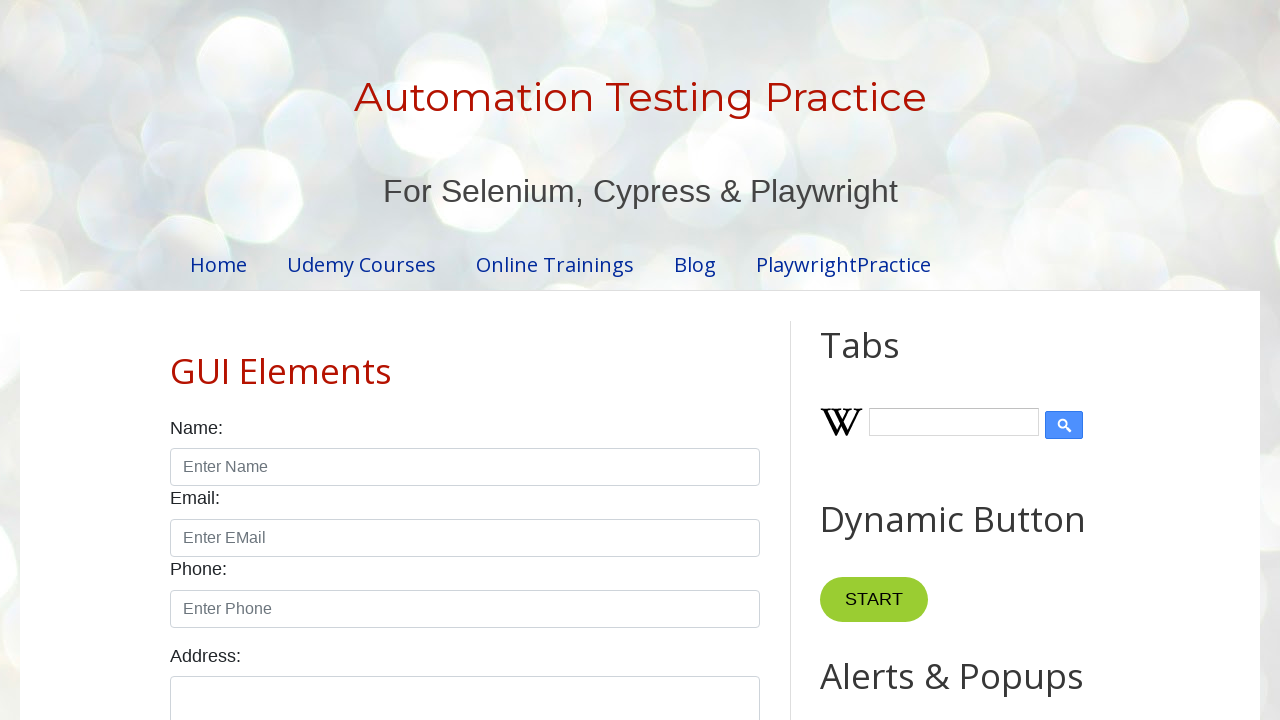

Found 13 checkboxes on the page
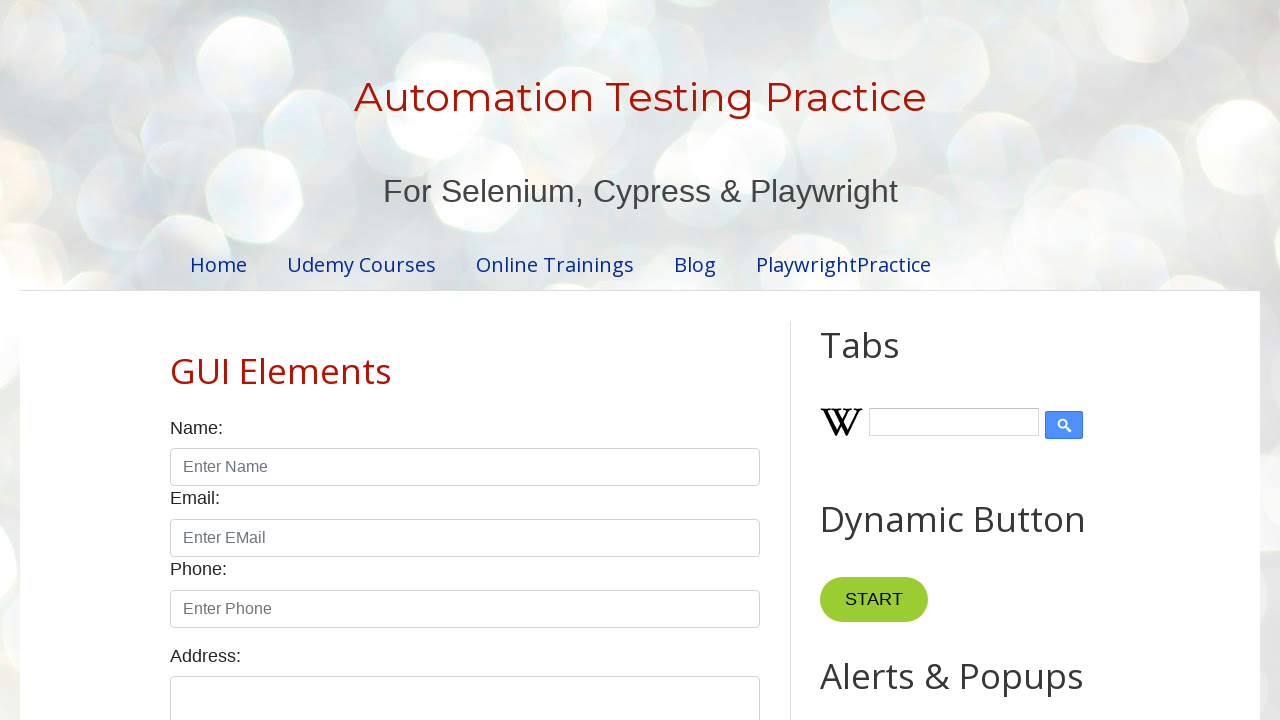

Clicked checkbox 1 of 13 to select it at (176, 360) on input[type='checkbox'] >> nth=0
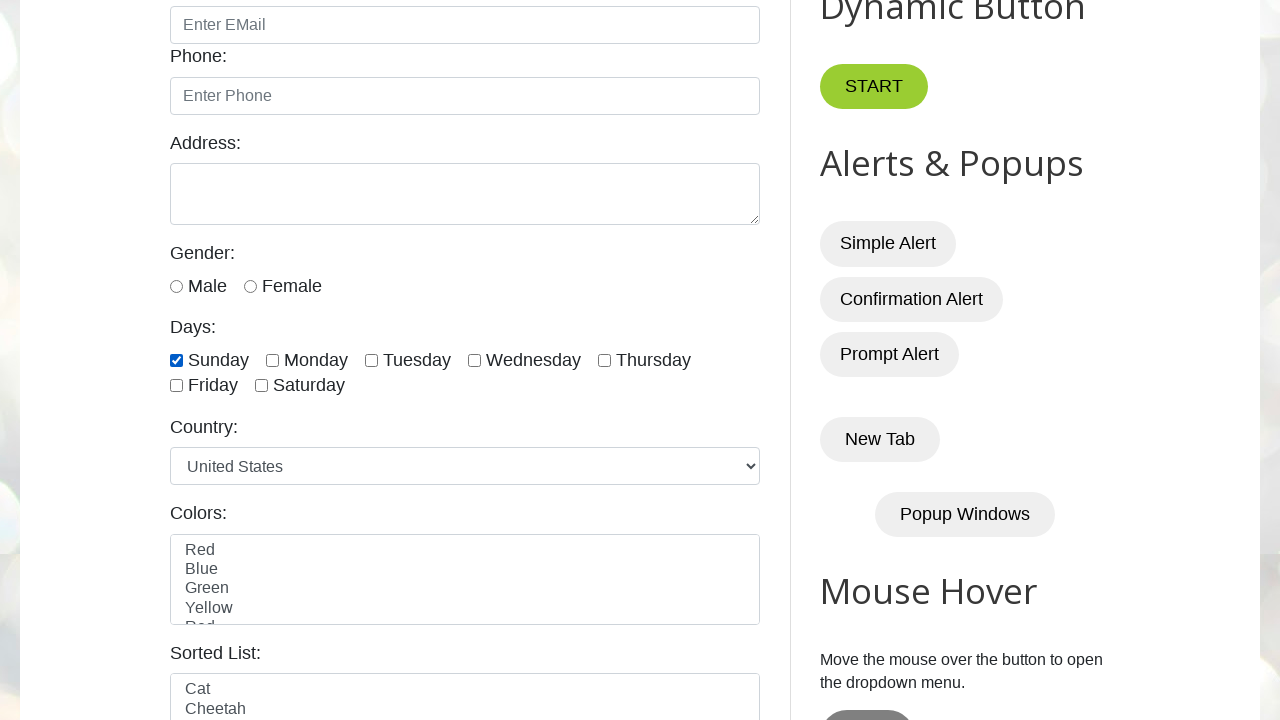

Clicked checkbox 2 of 13 to select it at (272, 360) on input[type='checkbox'] >> nth=1
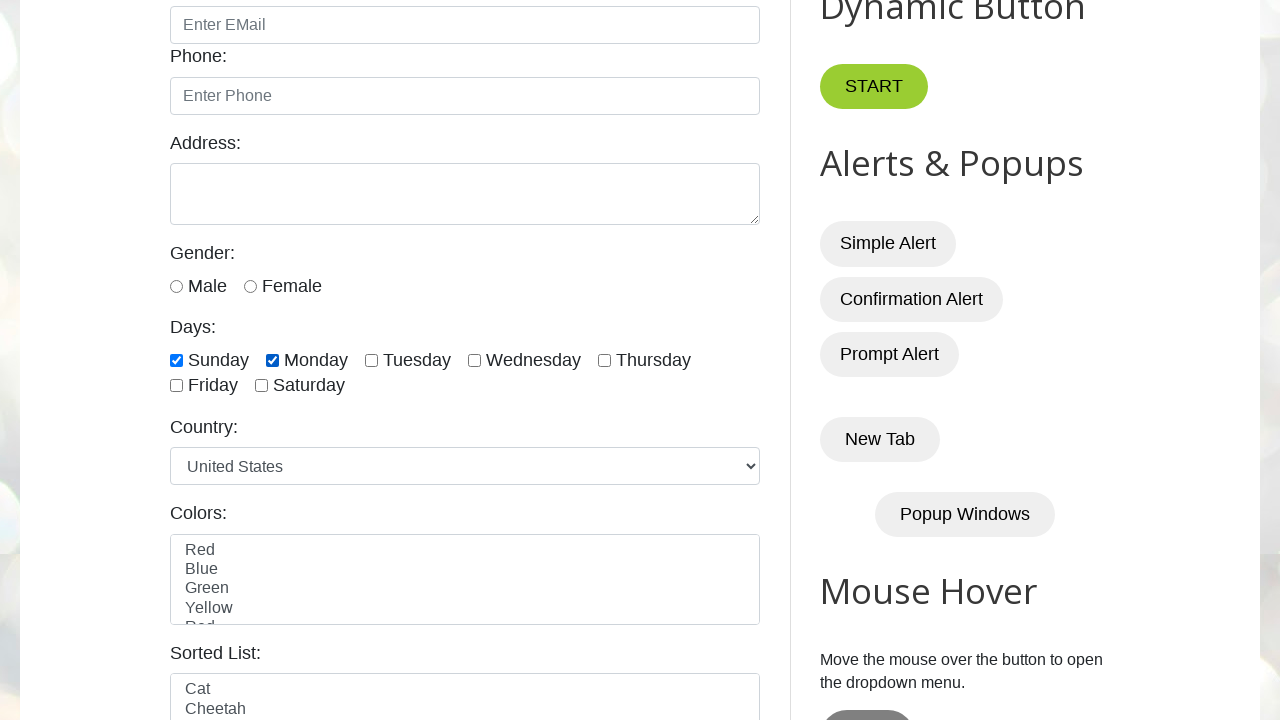

Clicked checkbox 3 of 13 to select it at (372, 360) on input[type='checkbox'] >> nth=2
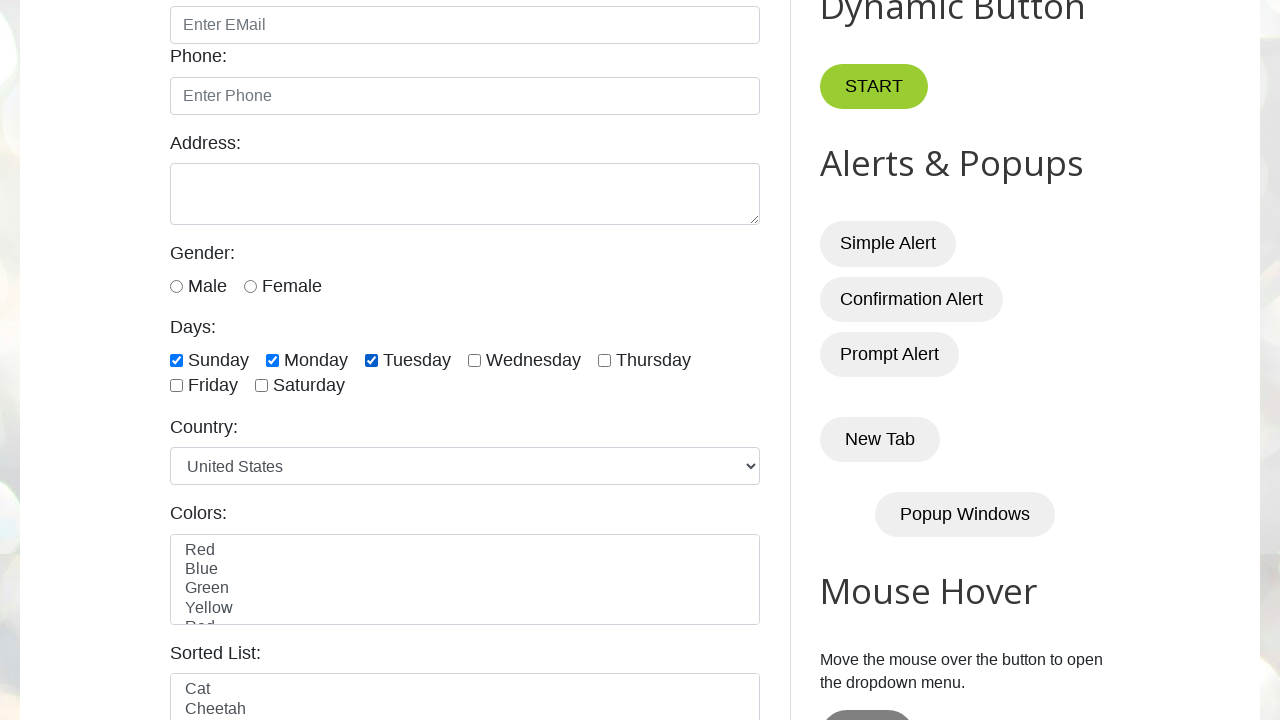

Clicked checkbox 4 of 13 to select it at (474, 360) on input[type='checkbox'] >> nth=3
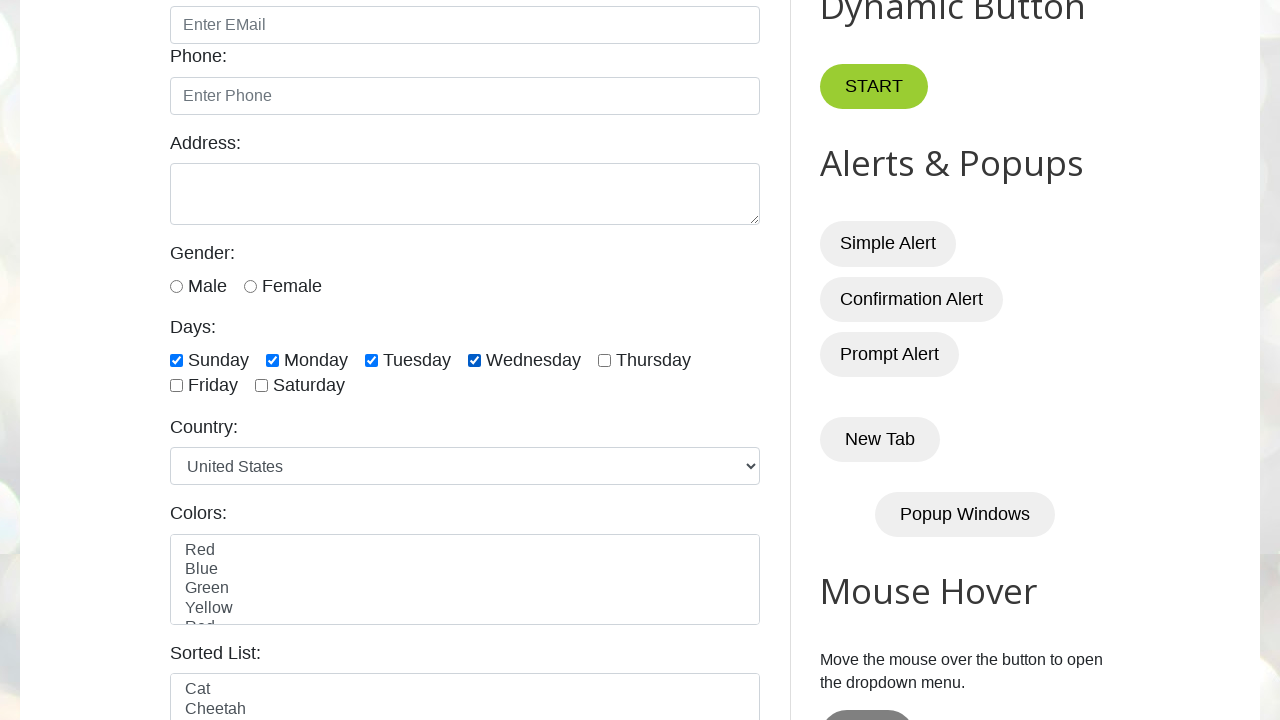

Clicked checkbox 5 of 13 to select it at (604, 360) on input[type='checkbox'] >> nth=4
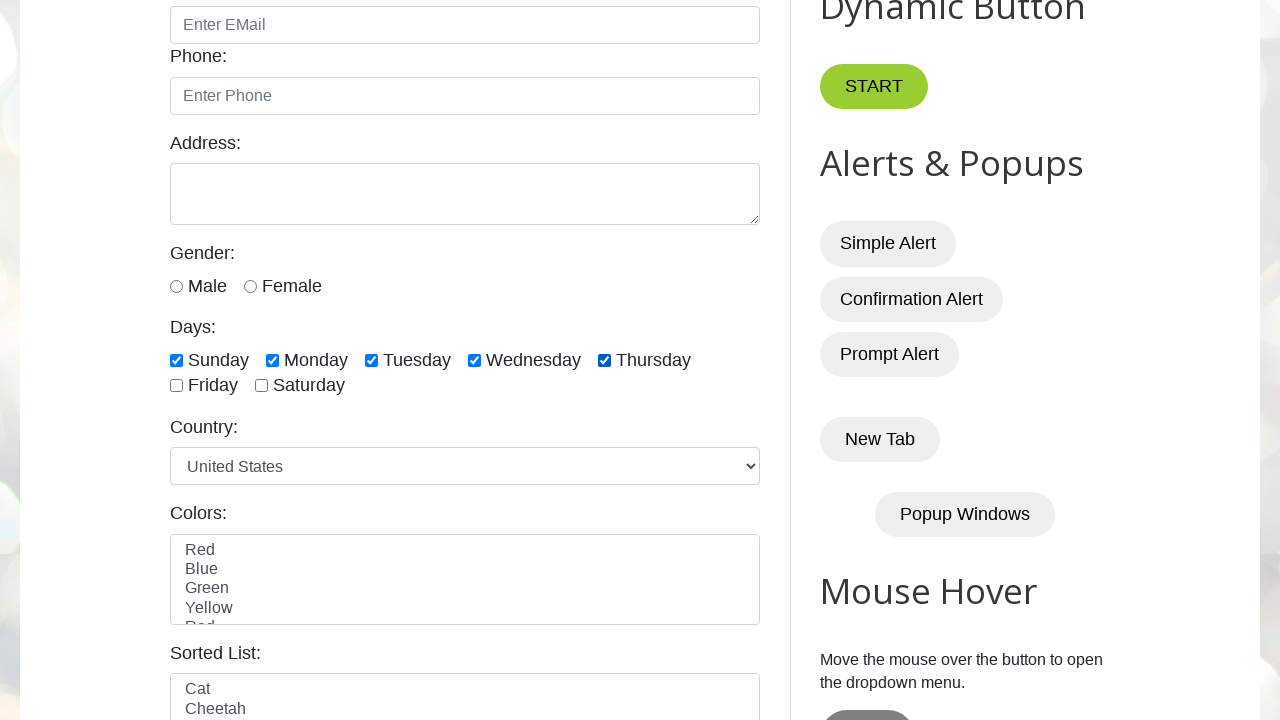

Clicked checkbox 6 of 13 to select it at (176, 386) on input[type='checkbox'] >> nth=5
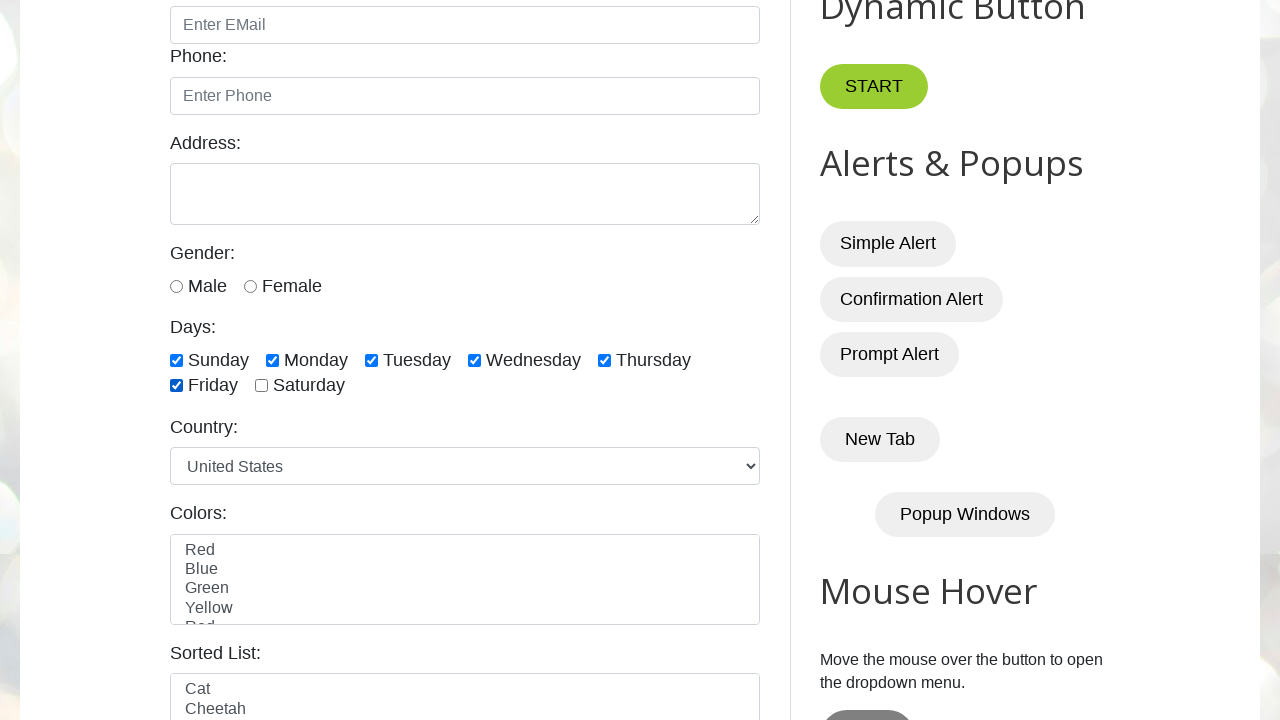

Clicked checkbox 7 of 13 to select it at (262, 386) on input[type='checkbox'] >> nth=6
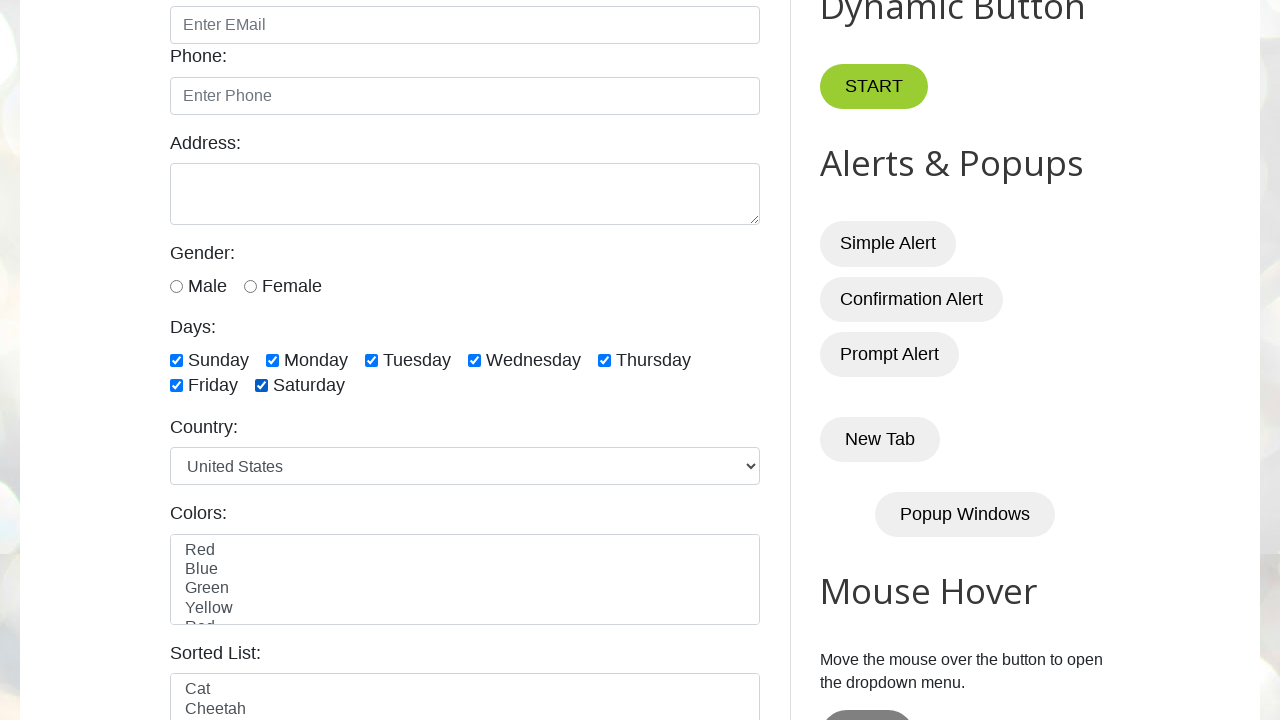

Clicked checkbox 8 of 13 to select it at (651, 361) on input[type='checkbox'] >> nth=7
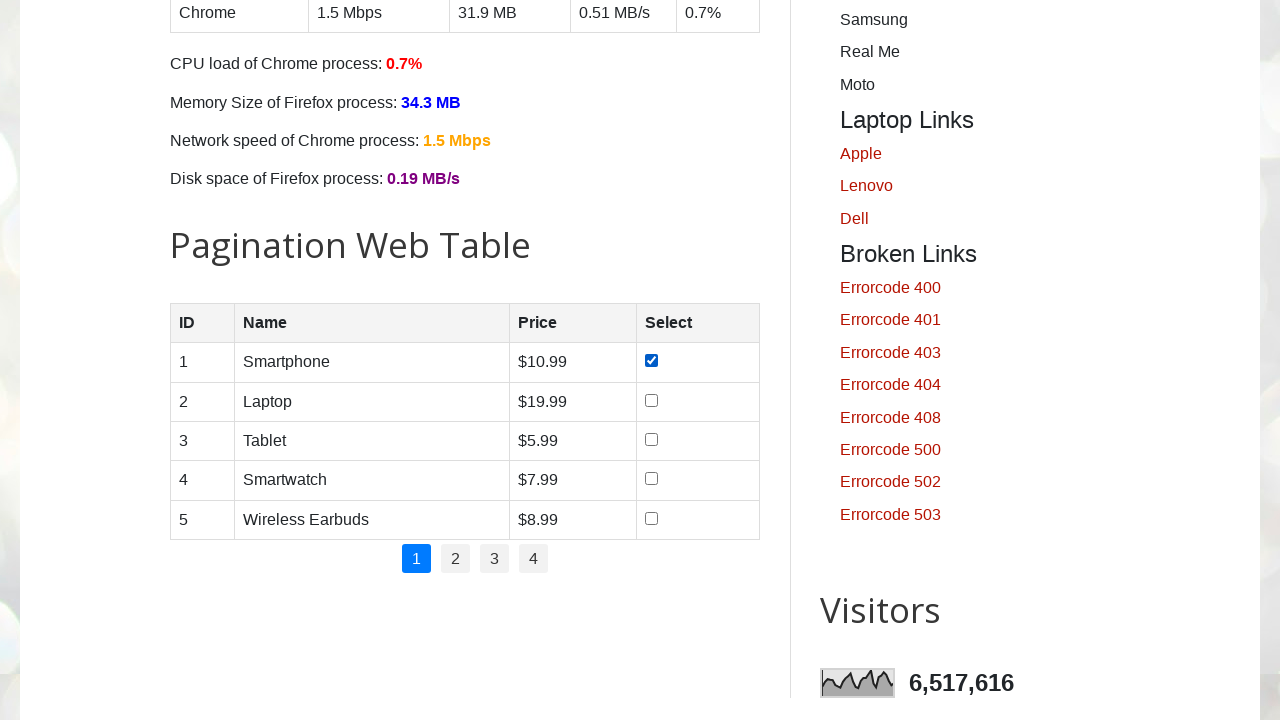

Clicked checkbox 9 of 13 to select it at (651, 400) on input[type='checkbox'] >> nth=8
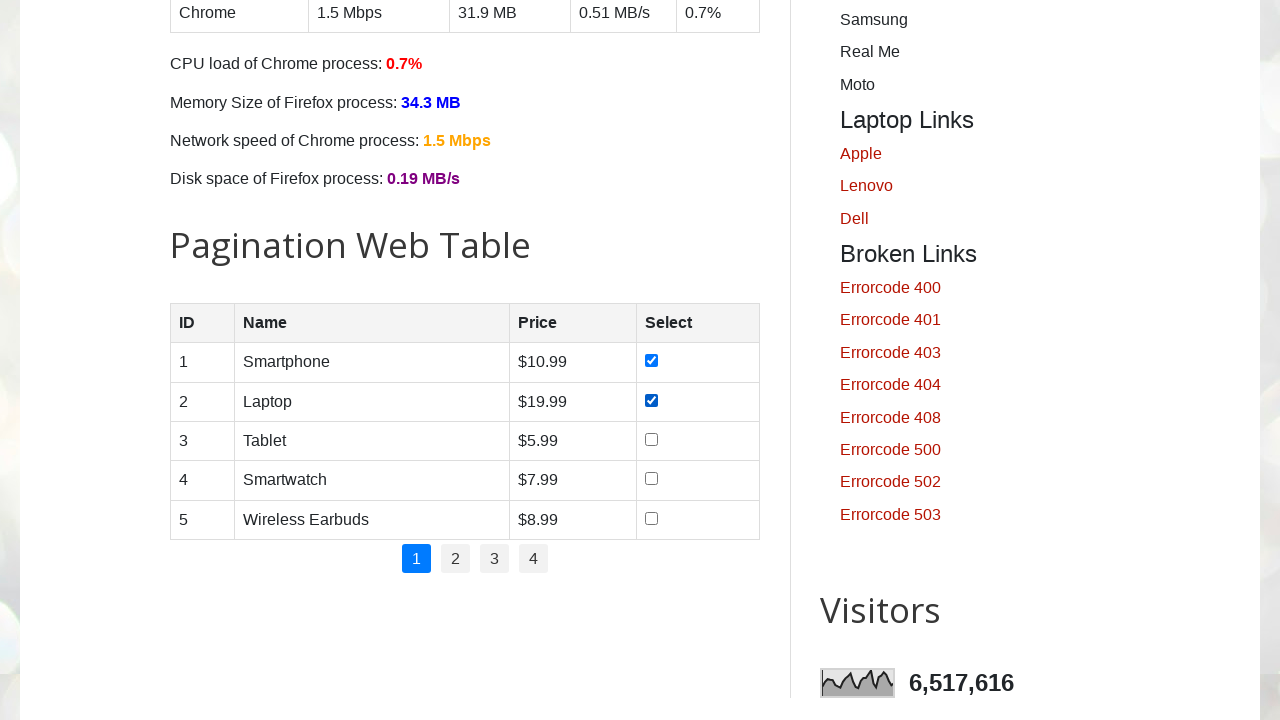

Clicked checkbox 10 of 13 to select it at (651, 439) on input[type='checkbox'] >> nth=9
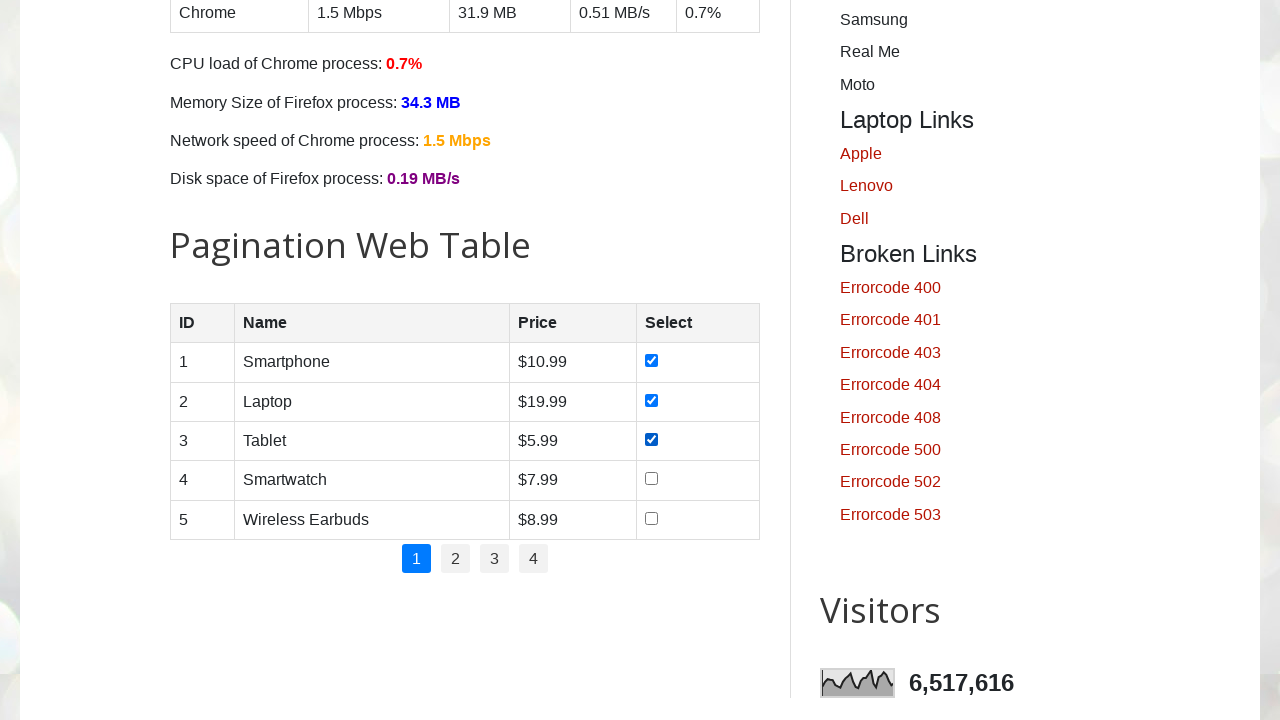

Clicked checkbox 11 of 13 to select it at (651, 479) on input[type='checkbox'] >> nth=10
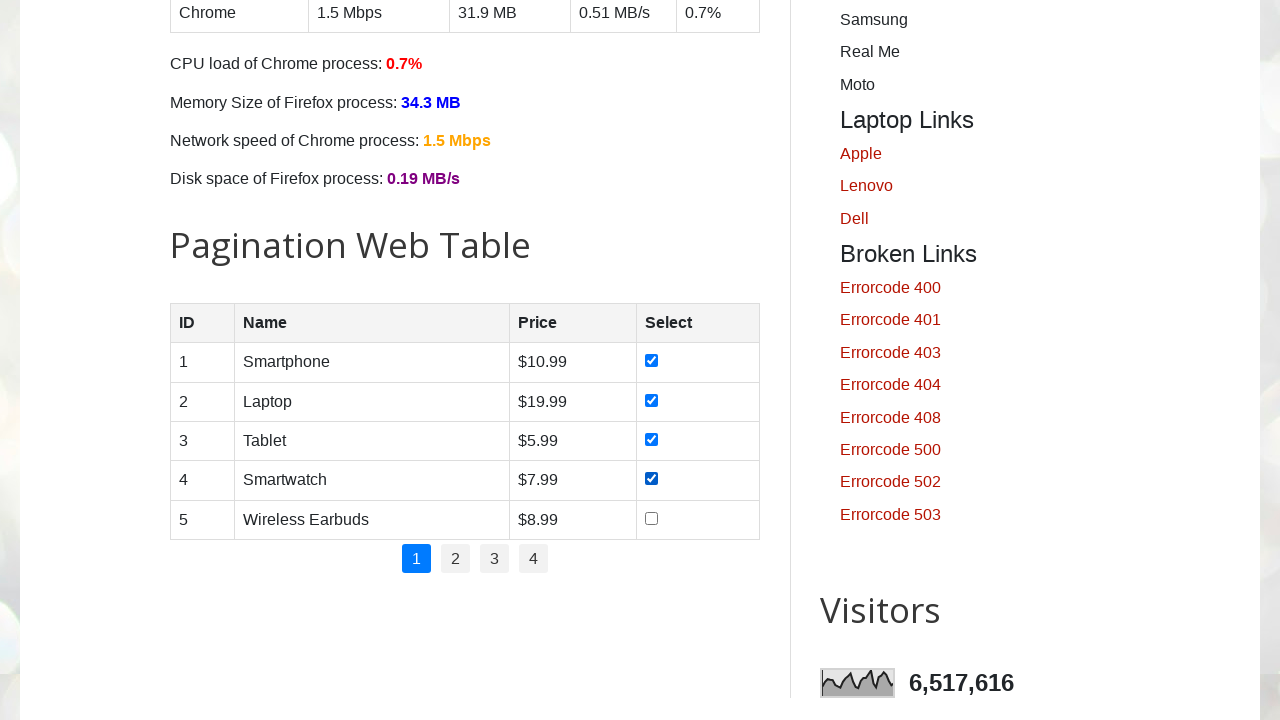

Clicked checkbox 12 of 13 to select it at (651, 518) on input[type='checkbox'] >> nth=11
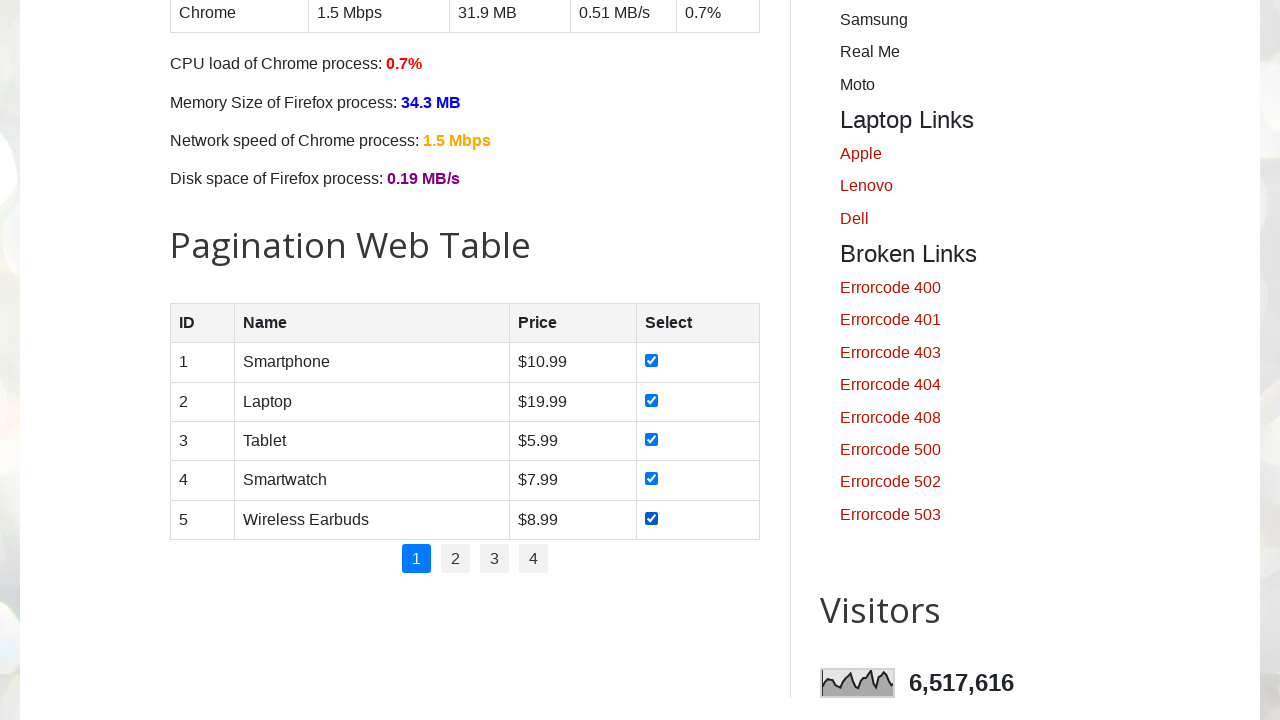

Clicked checkbox 13 of 13 to select it at (674, 361) on input[type='checkbox'] >> nth=12
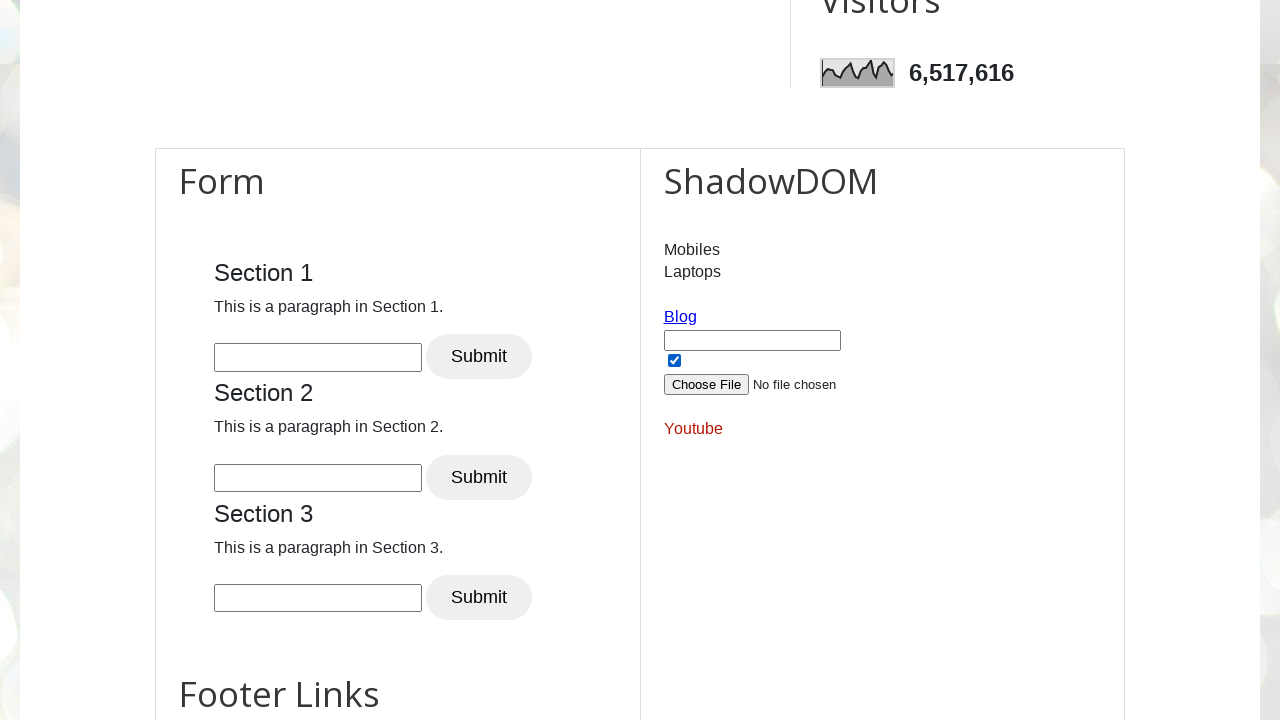

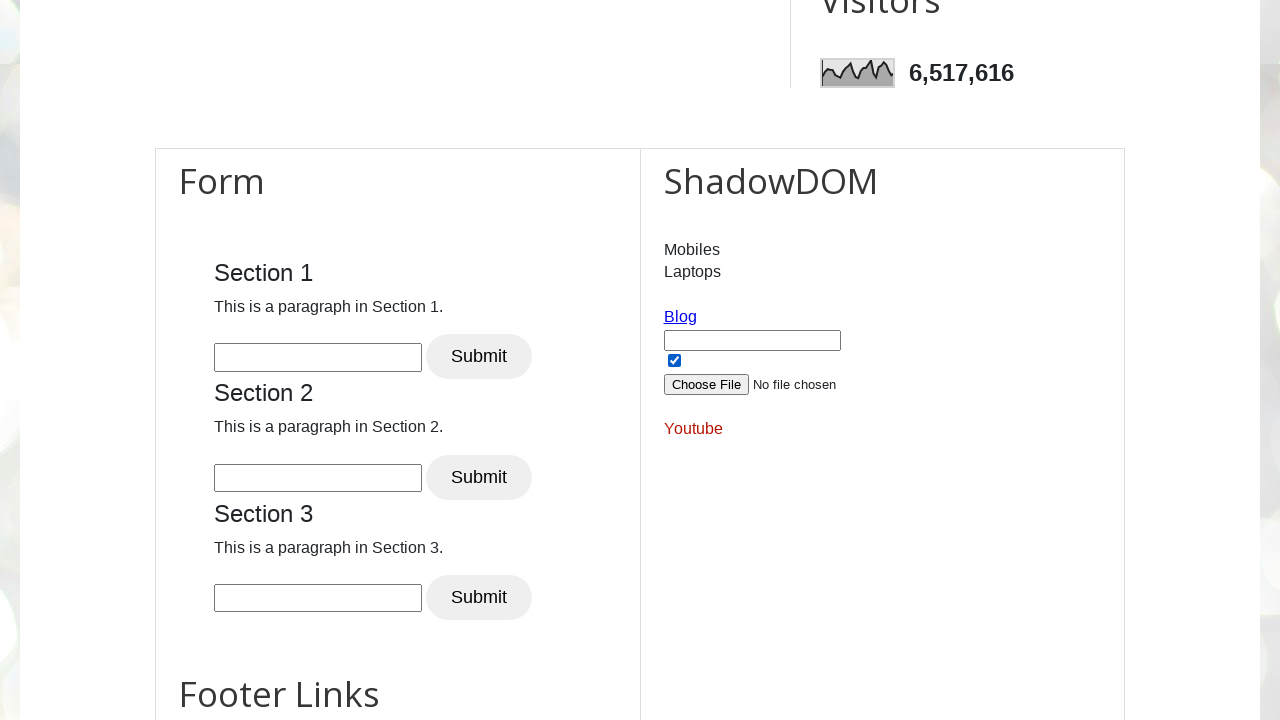